Tests drag and drop functionality on a Telerik TreeView demo by dragging a tree node item to a price checker drop zone and verifying the price is displayed

Starting URL: https://demos.telerik.com/aspnet-ajax/treeview/examples/overview/defaultcs.aspx

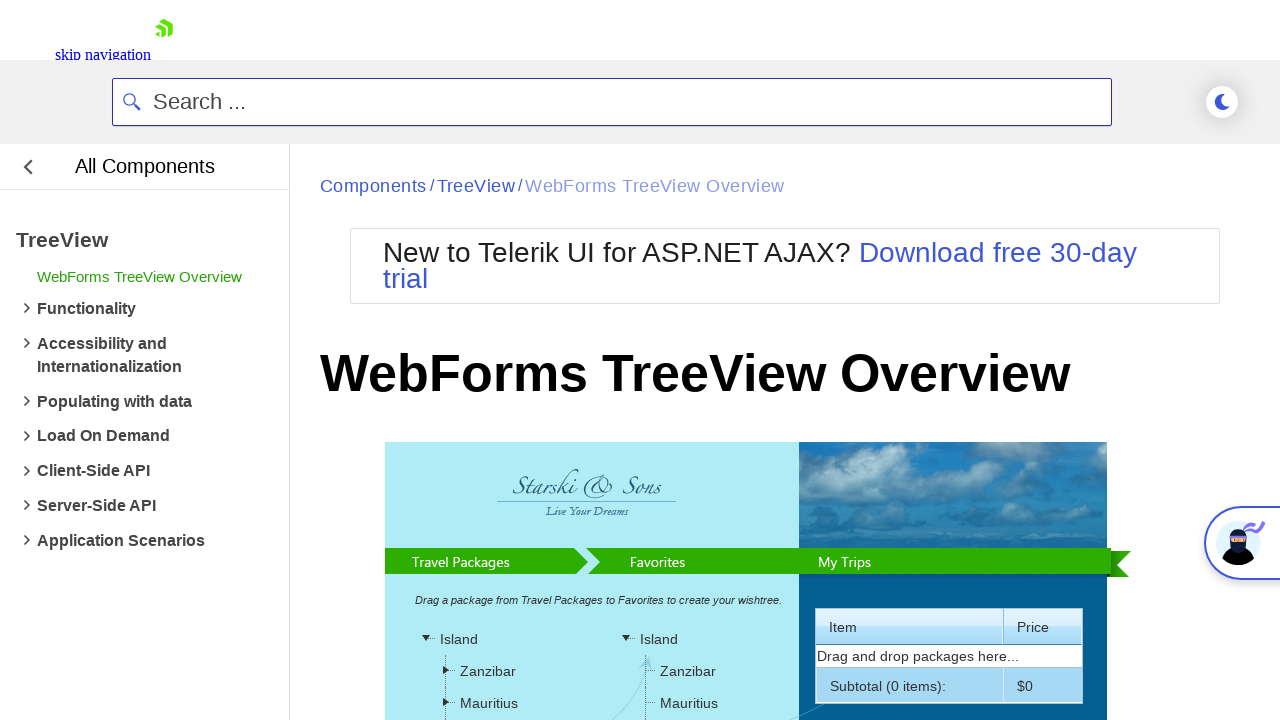

TreeView element loaded
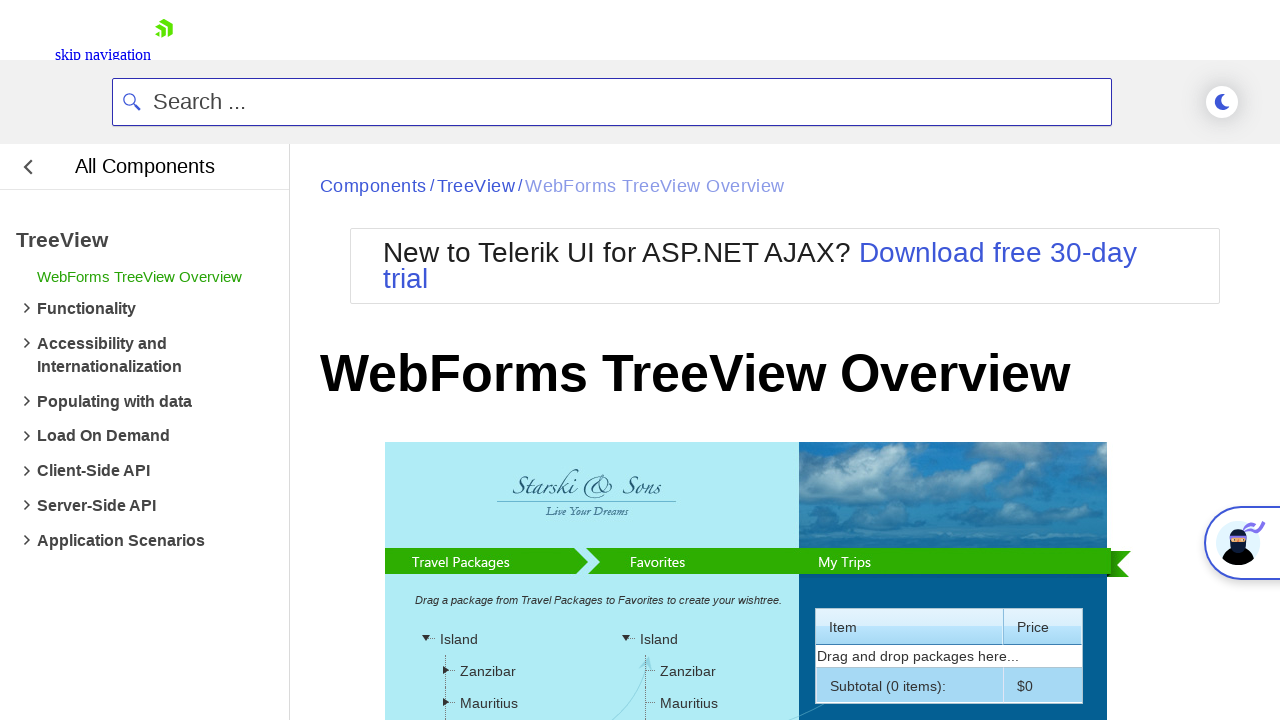

Located source tree node element
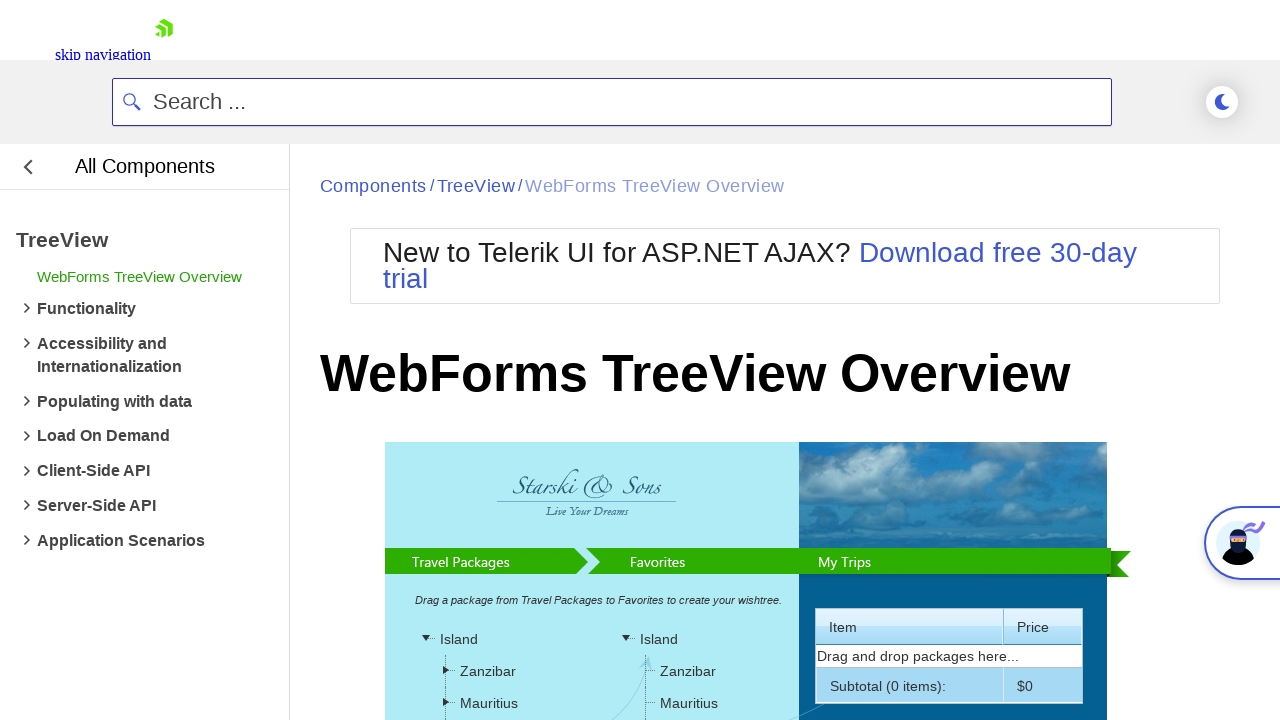

Located target price checker drop zone
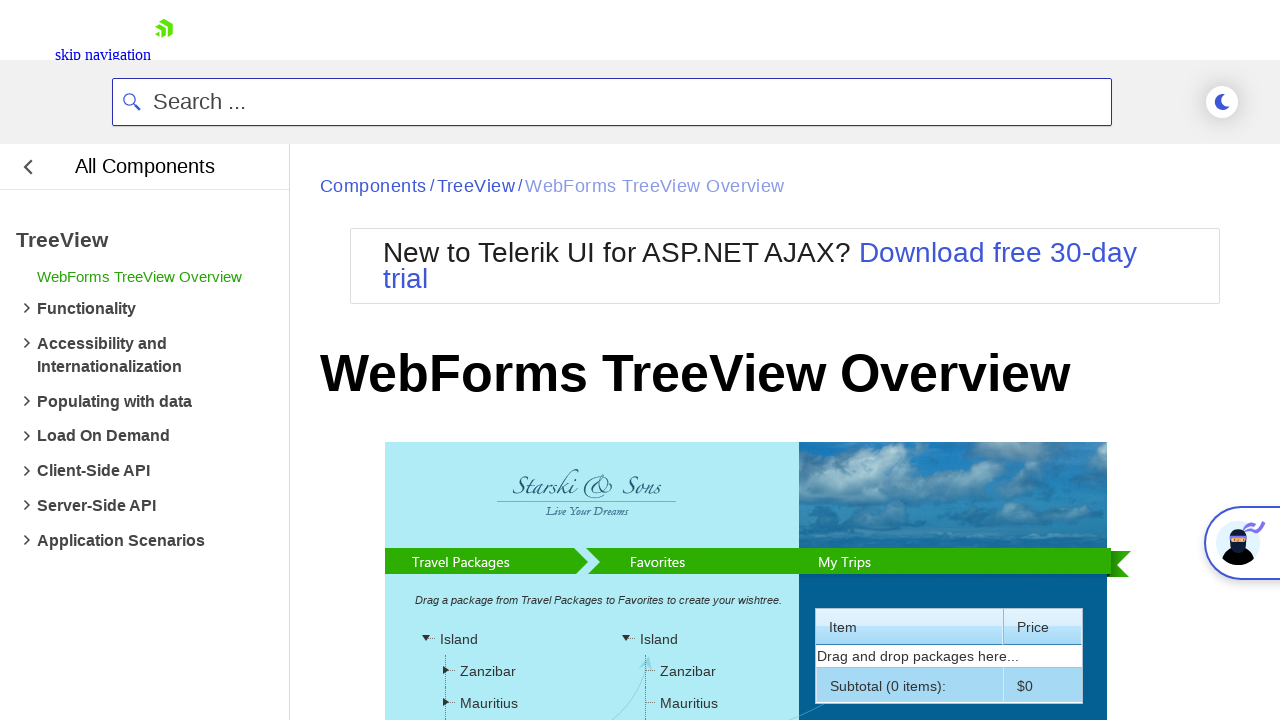

Dragged tree node to price checker drop zone at (687, 503)
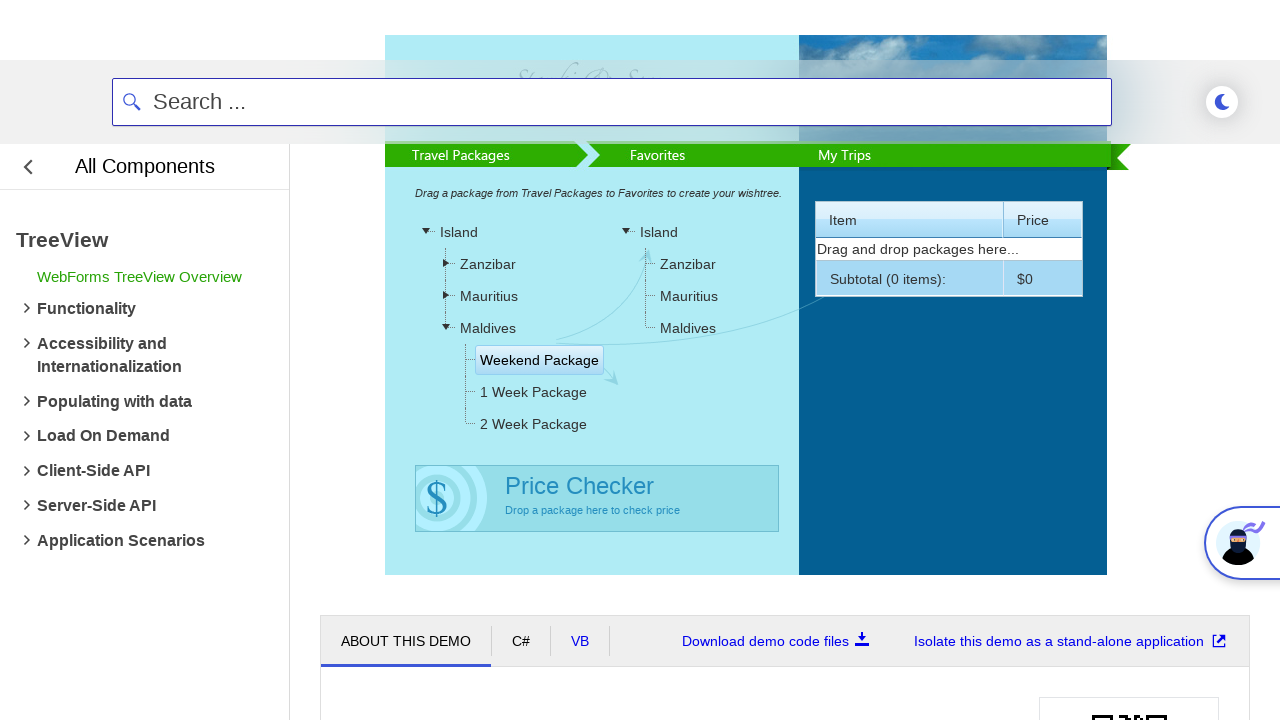

Price label updated with new value
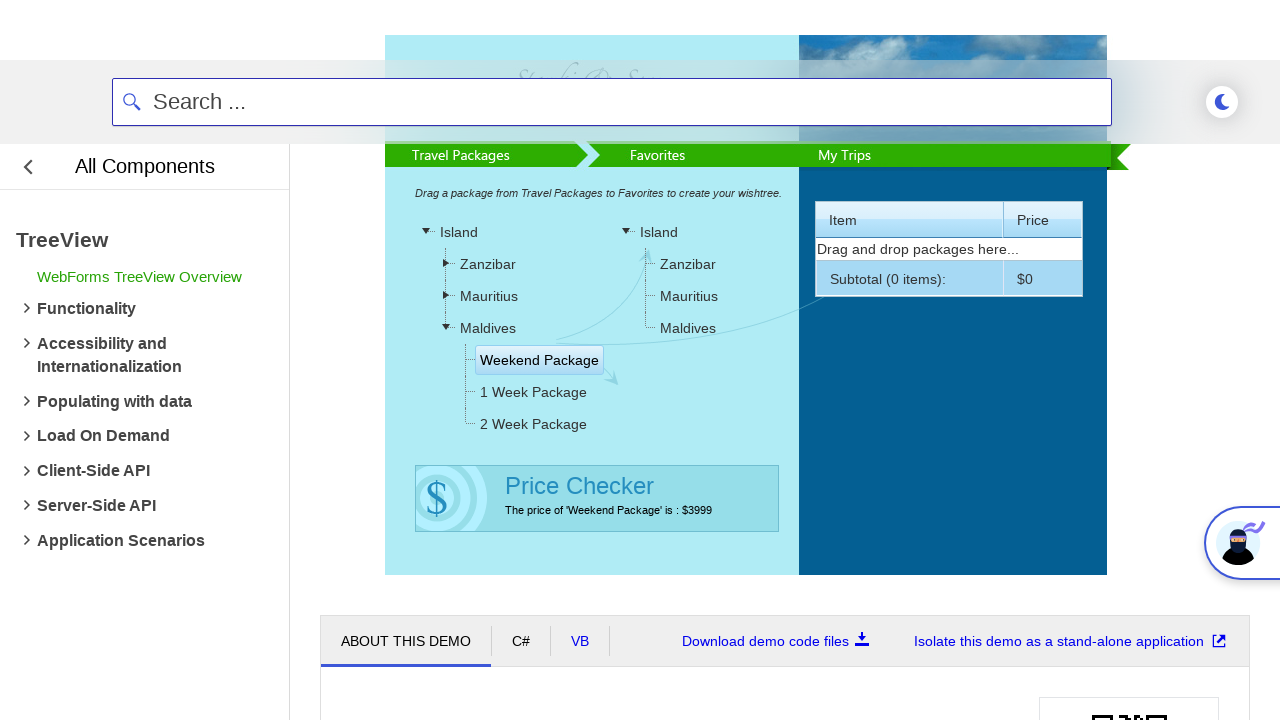

Price label element is visible and displaying price
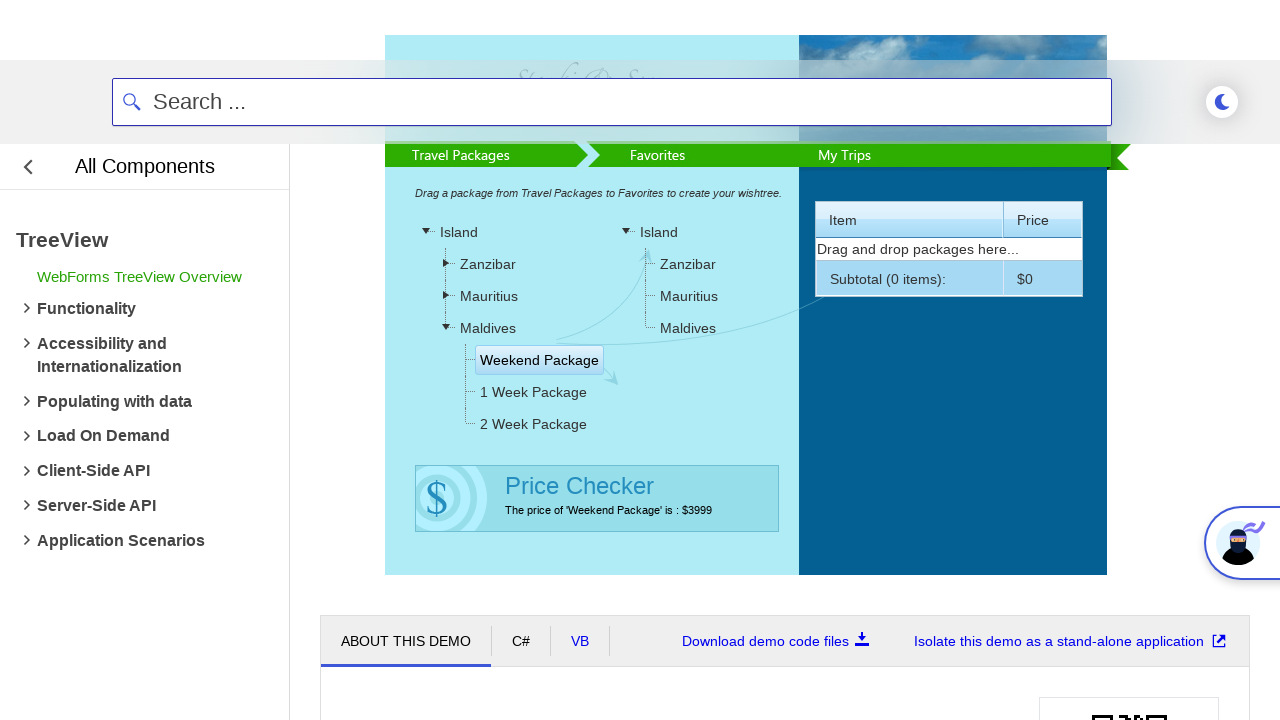

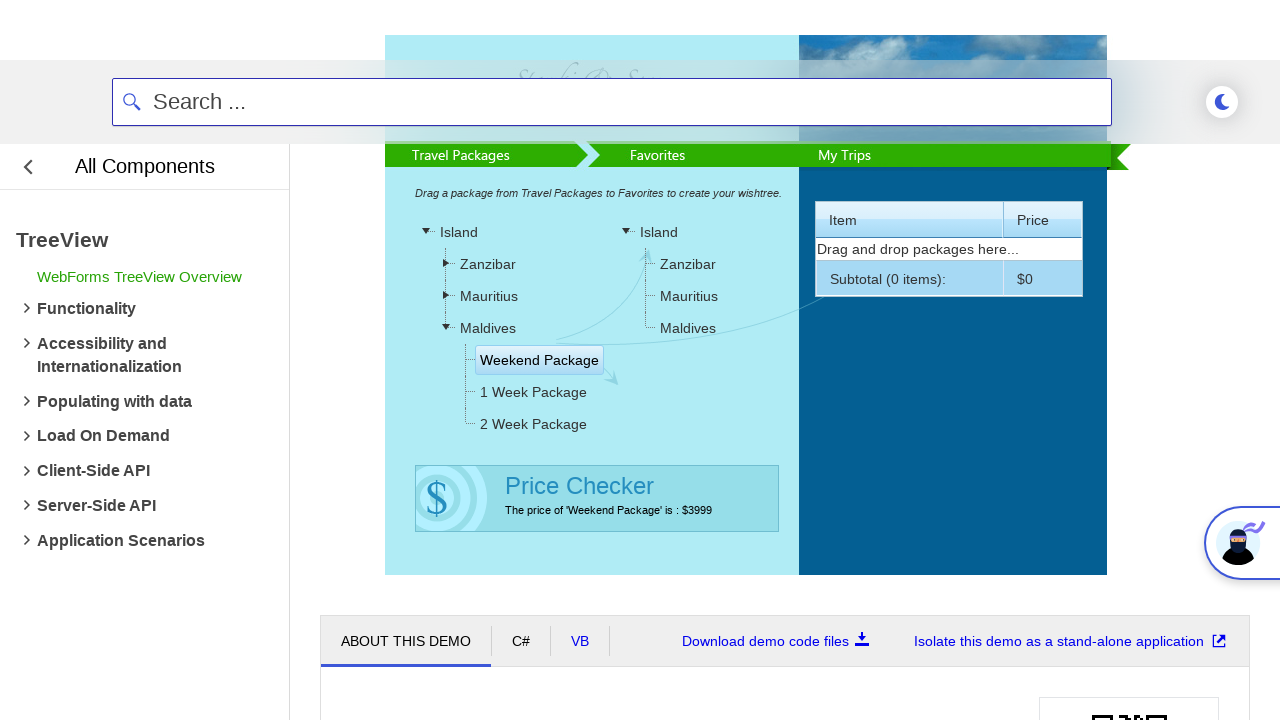